Tests JavaScript prompt dialog by clicking the third alert button, entering text into the prompt, accepting it, and verifying the entered text is displayed

Starting URL: http://the-internet.herokuapp.com/javascript_alerts

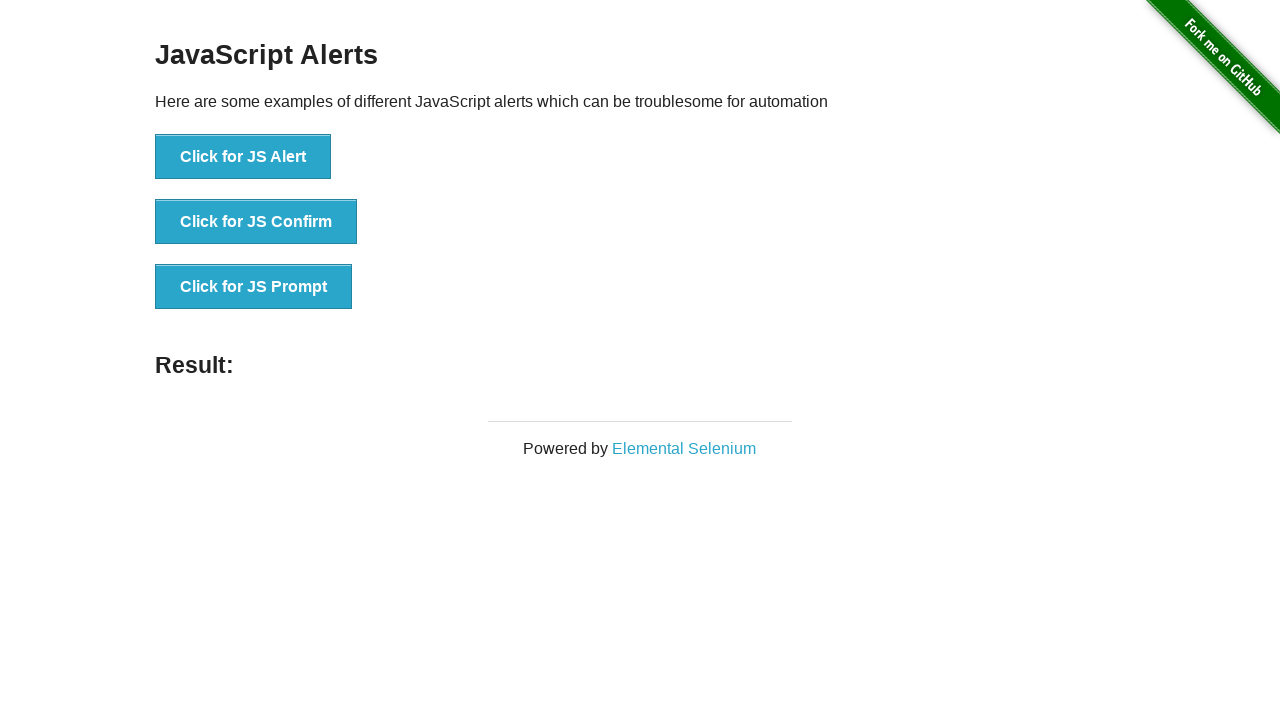

Set up dialog handler to accept prompt with 'Hello World'
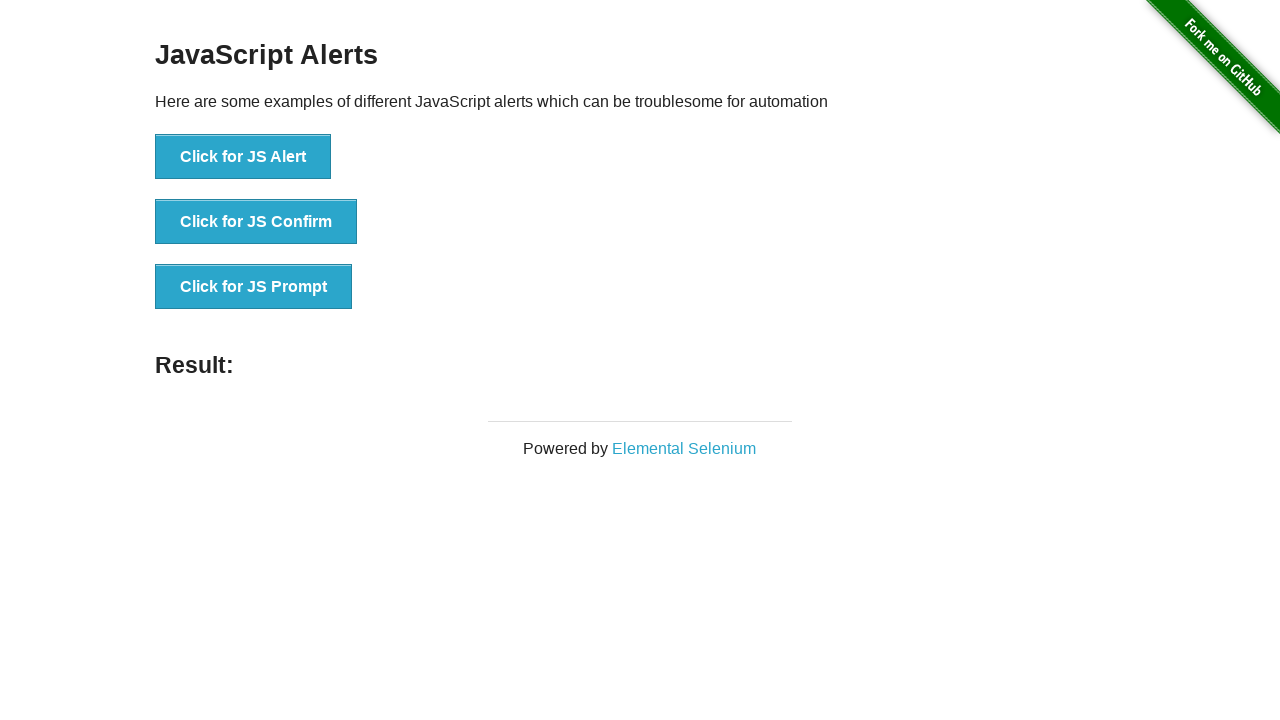

Clicked the JavaScript prompt button at (254, 287) on xpath=//button[@onclick='jsPrompt()']
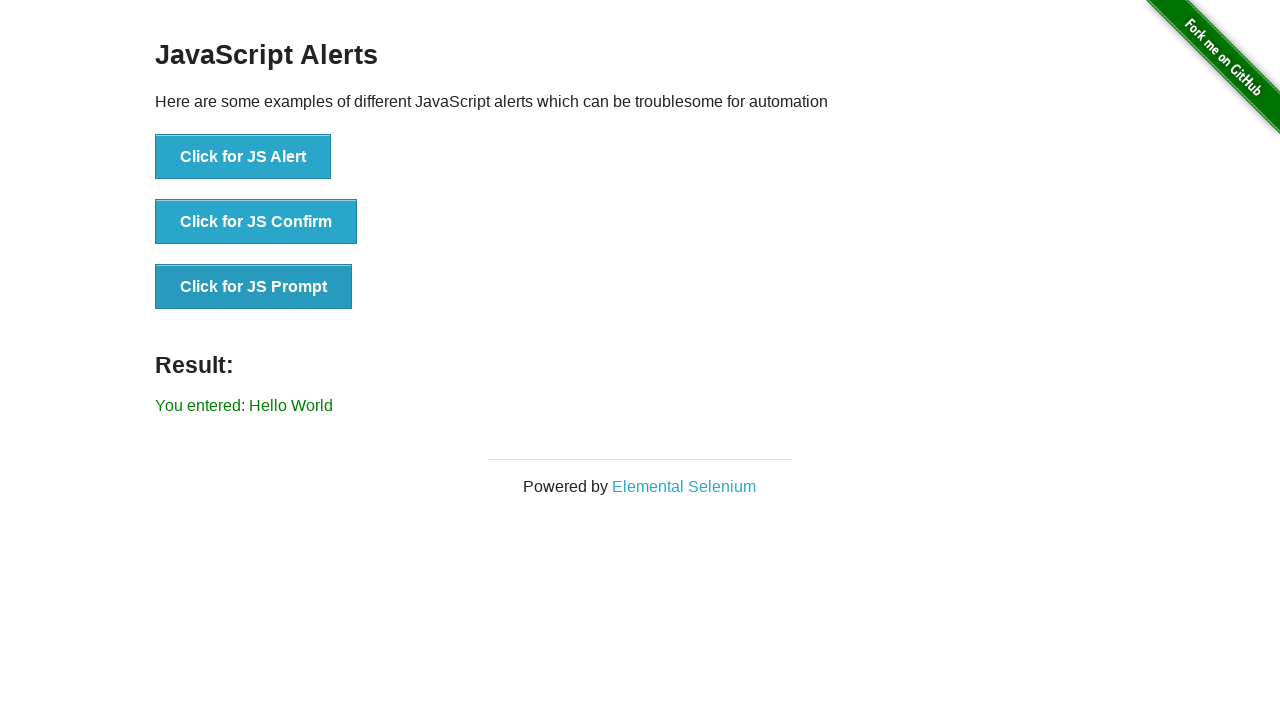

Waited for result element to load
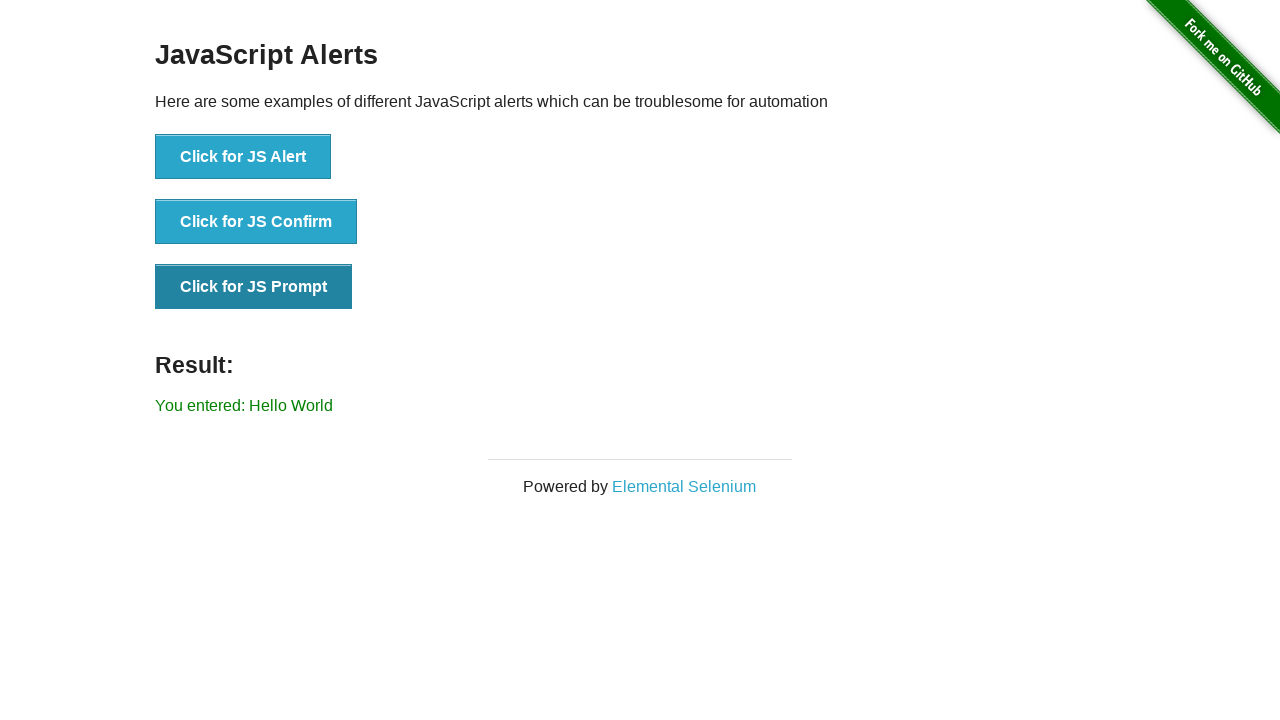

Retrieved result text from page
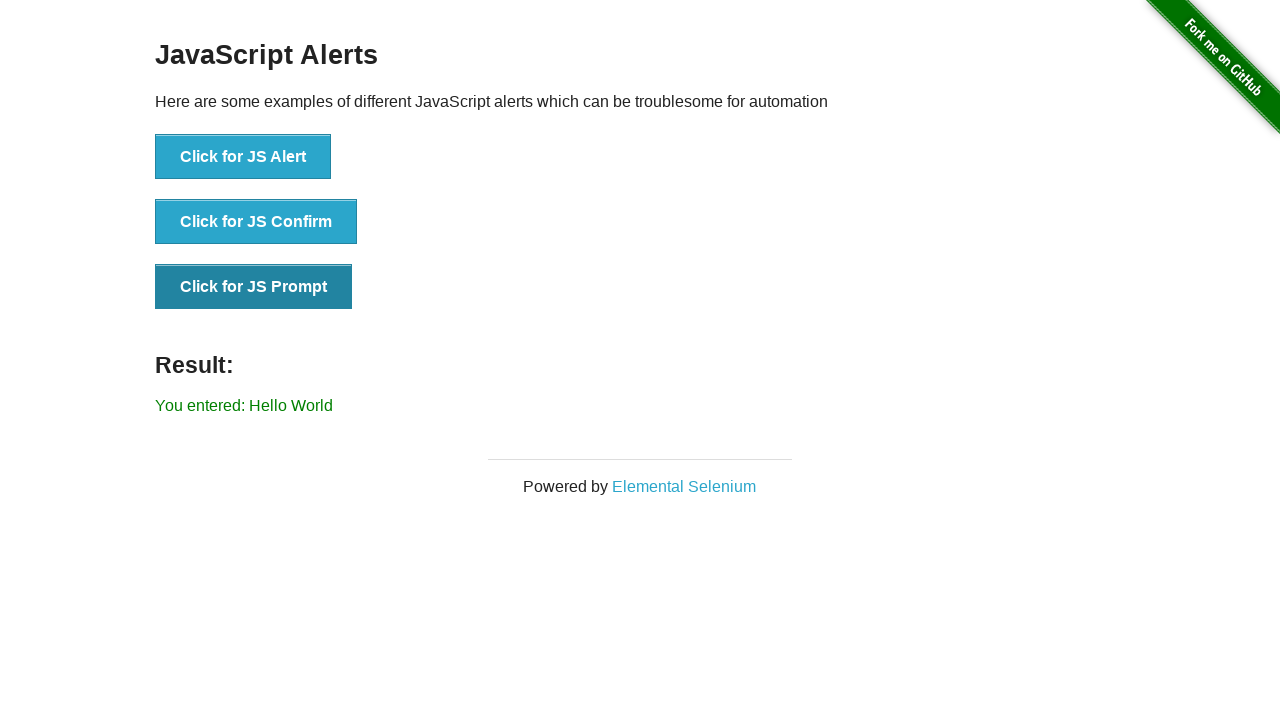

Verified result text matches expected value 'You entered: Hello World'
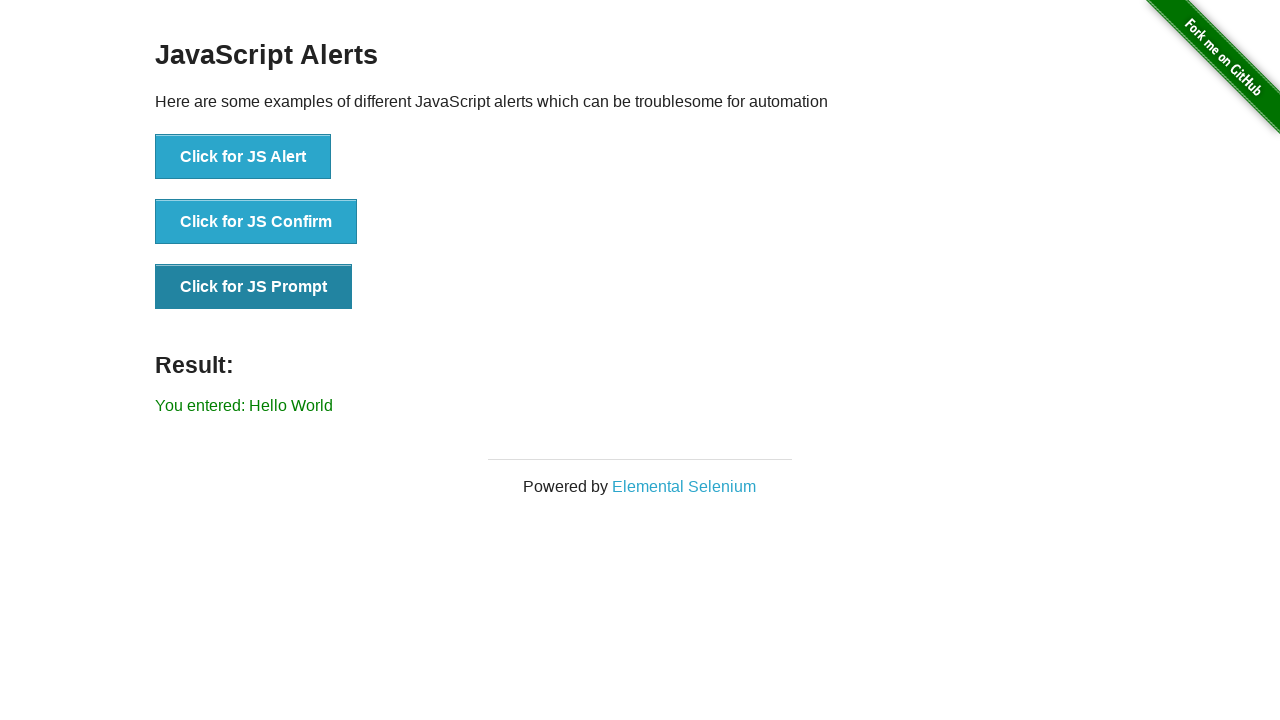

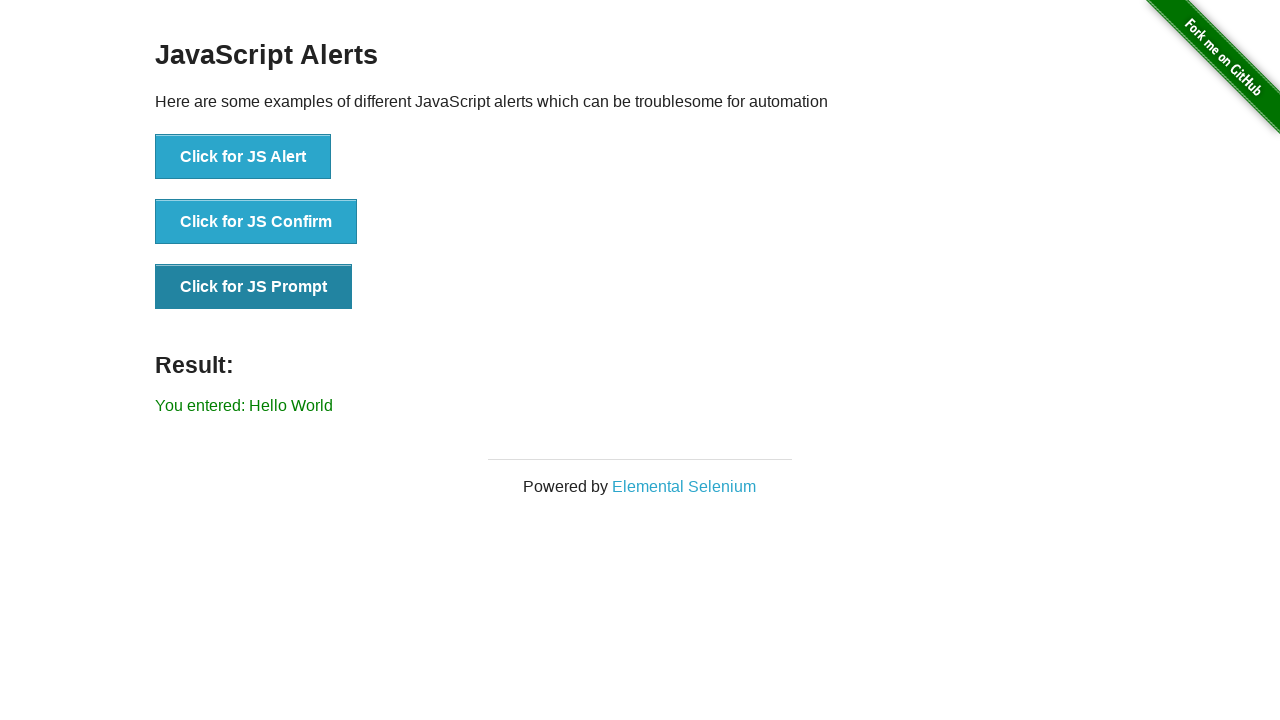